Navigates to Playwright documentation site, clicks the "Get started" link, and verifies the Installation heading is visible

Starting URL: https://playwright.dev/

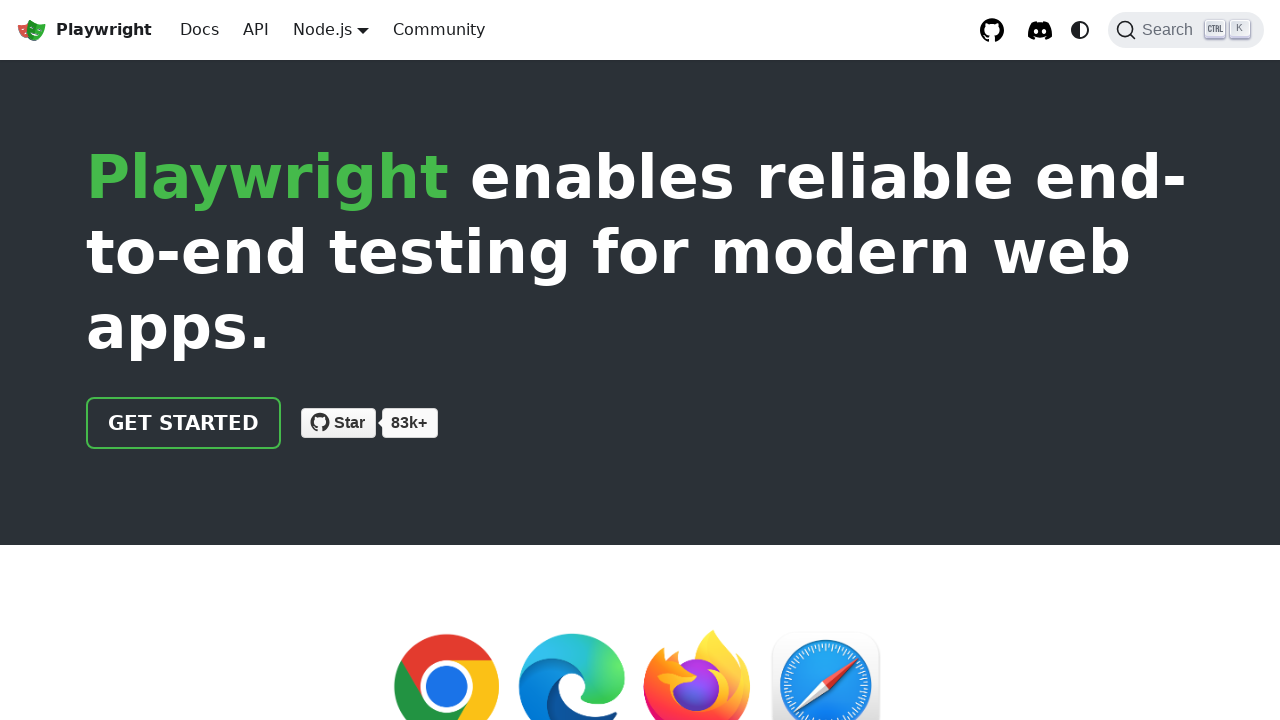

Waited for Playwright documentation site to fully load
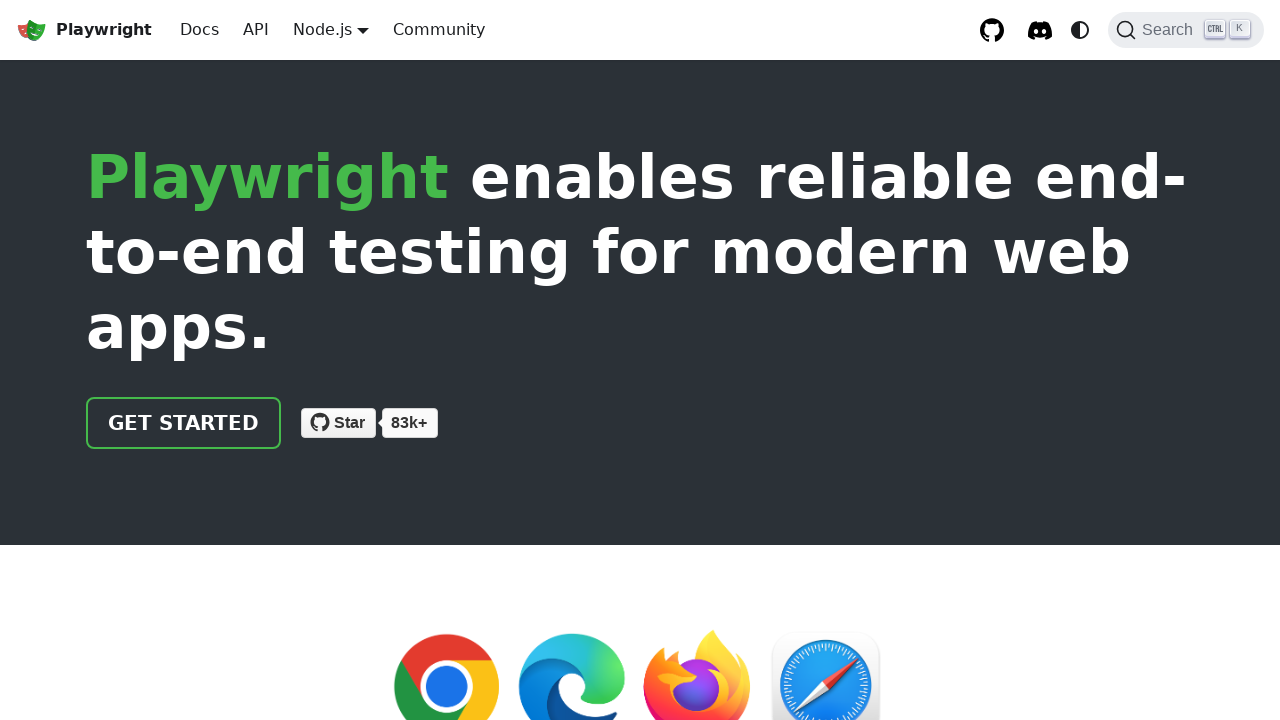

Clicked the 'Get started' link at (184, 423) on internal:role=link[name="Get started"i]
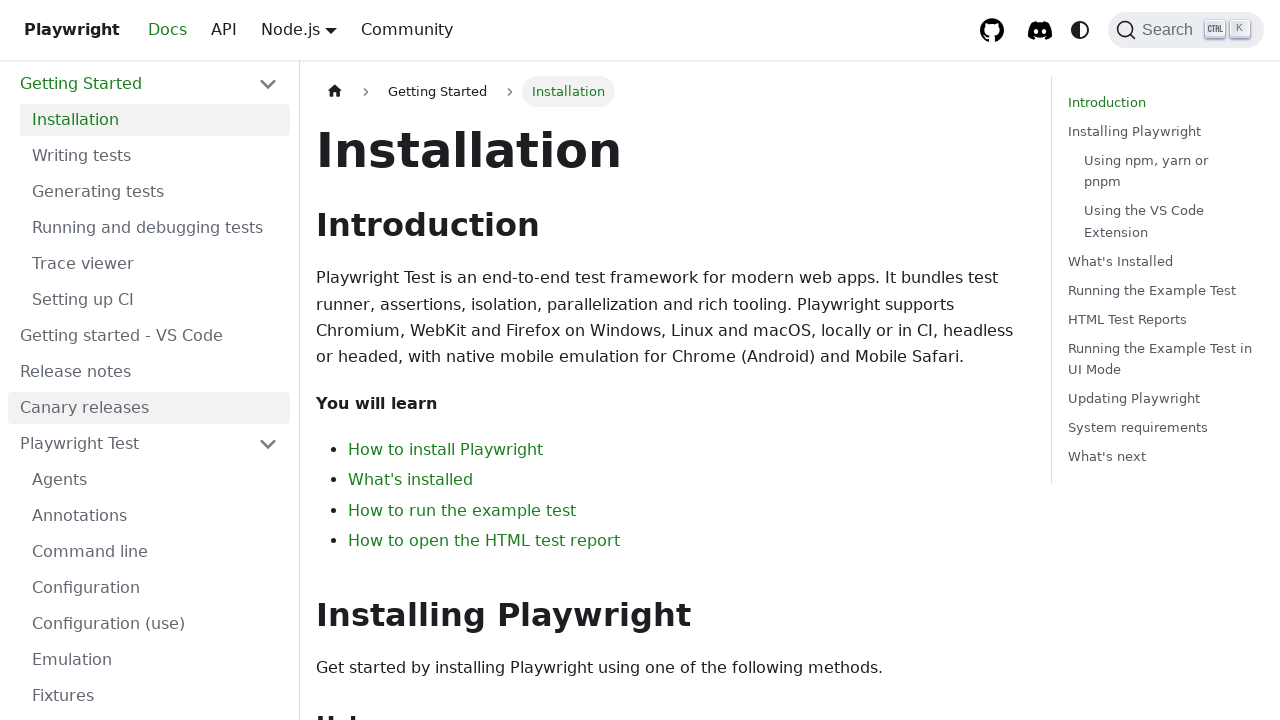

Installation heading became visible
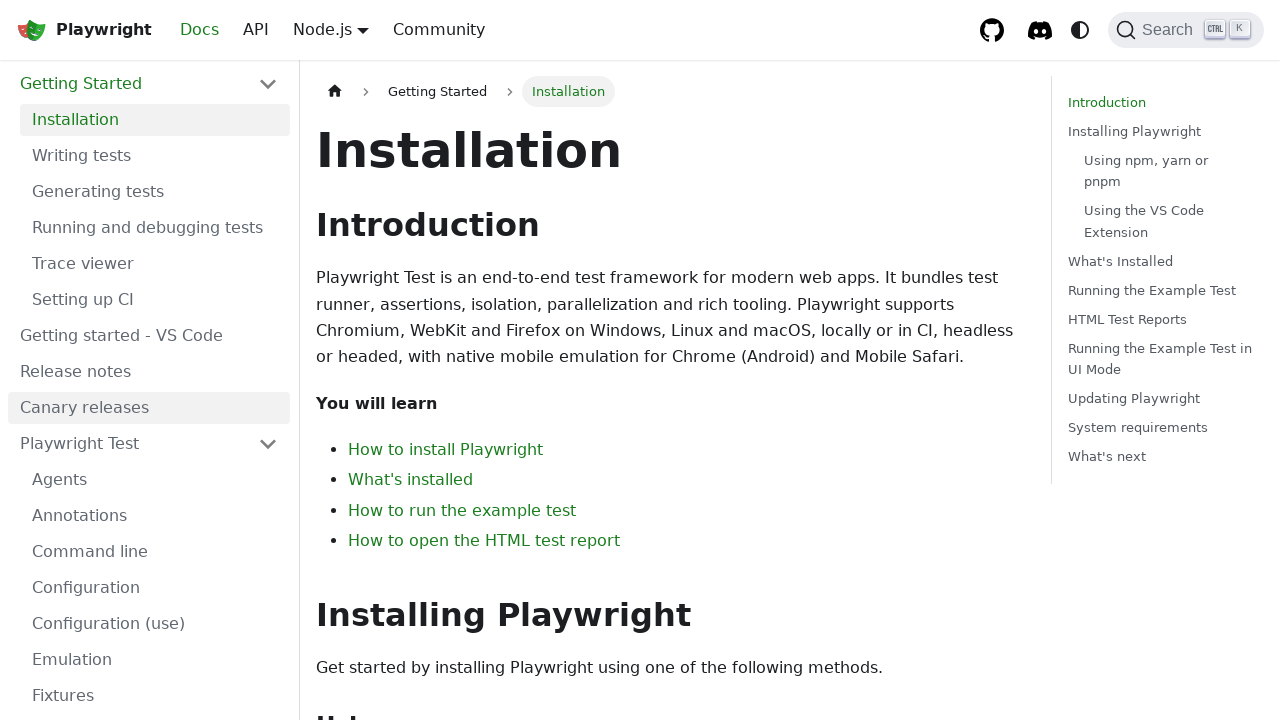

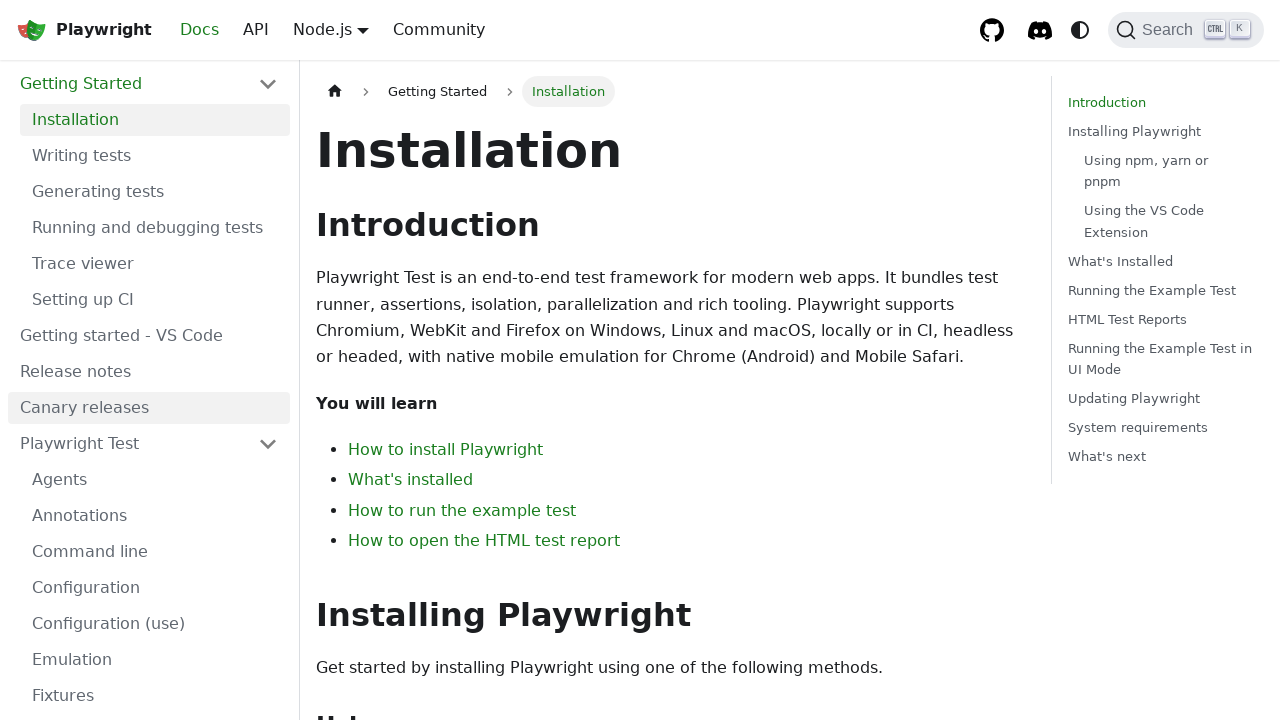